Tests the add/remove elements functionality by clicking "Add Element" twice to create two elements, then clicking "Delete" once, and verifying that one delete button remains.

Starting URL: http://the-internet.herokuapp.com/add_remove_elements/

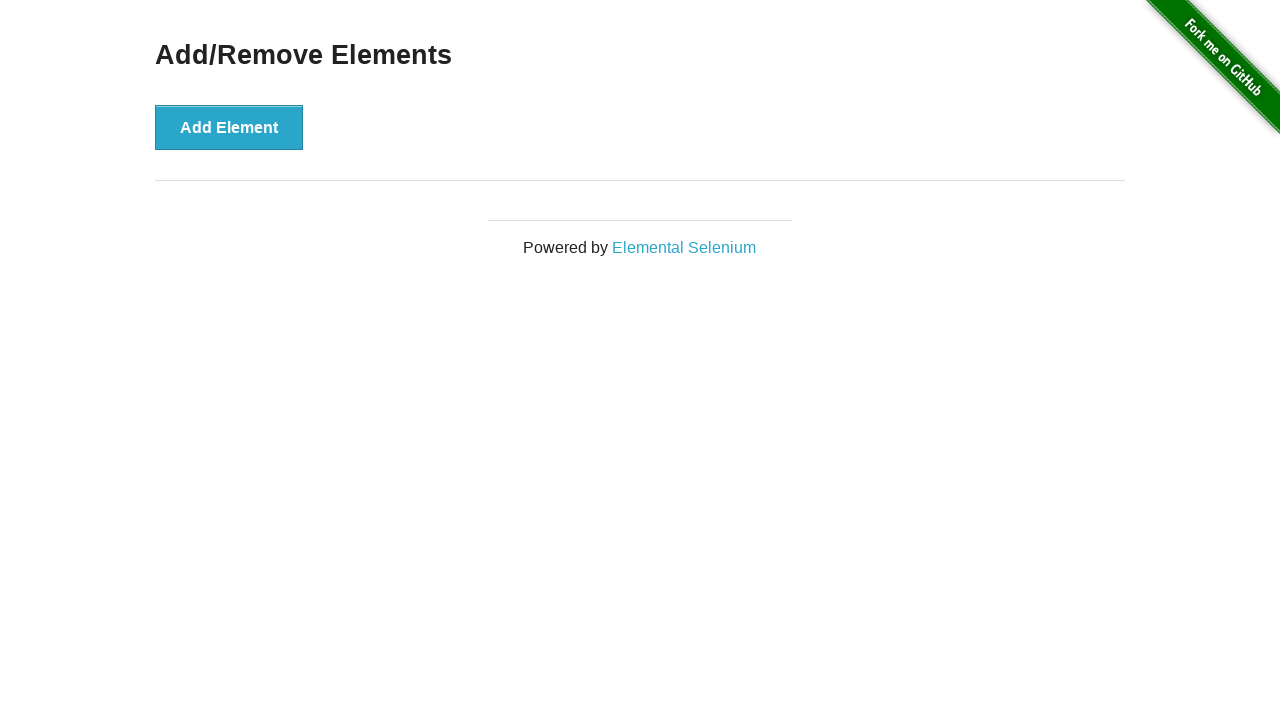

Clicked 'Add Element' button first time to create first element at (229, 127) on xpath=//button[text()='Add Element']
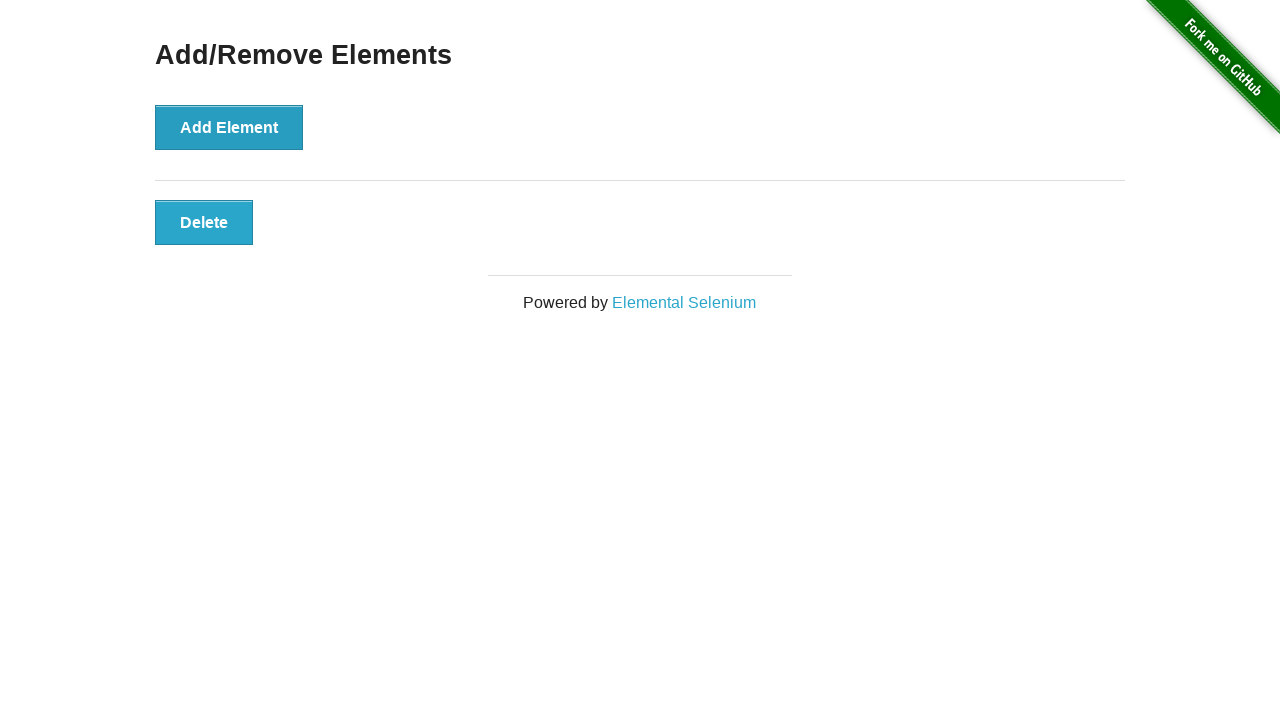

Clicked 'Add Element' button second time to create second element at (229, 127) on xpath=//button[text()='Add Element']
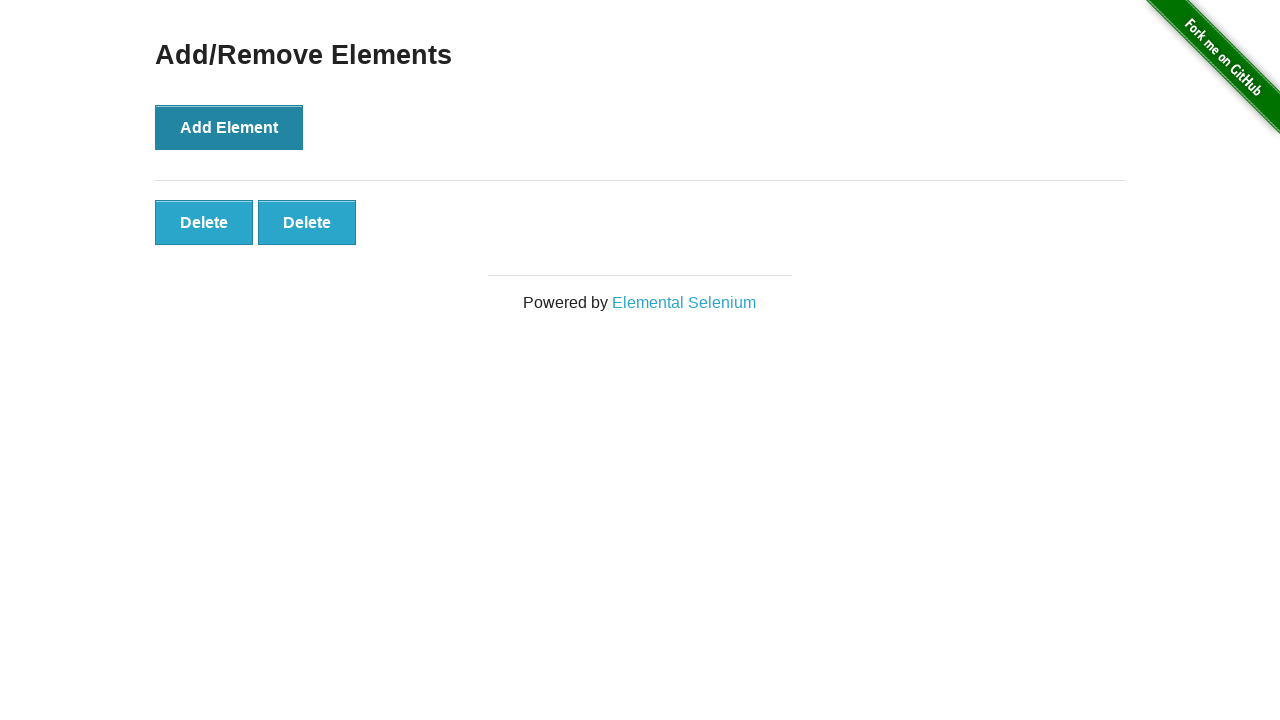

Clicked 'Delete' button to remove one element at (204, 222) on xpath=//button[text()='Delete']
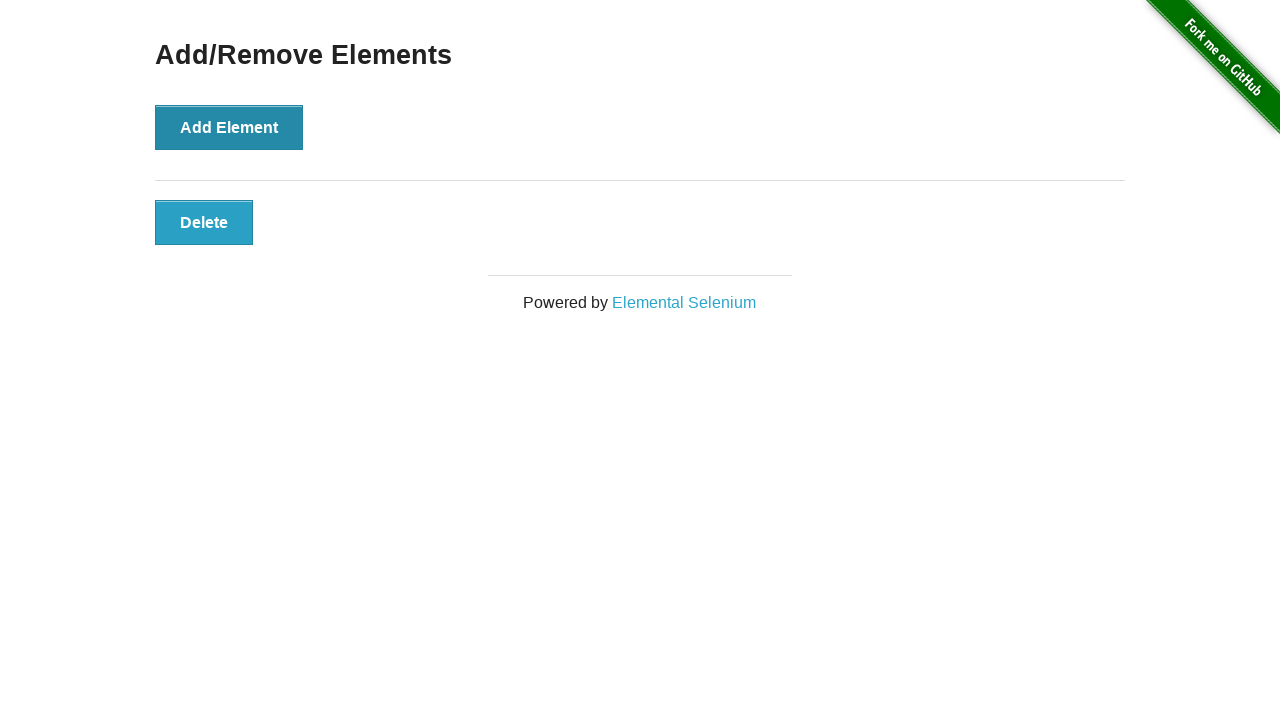

Located all remaining 'Delete' buttons
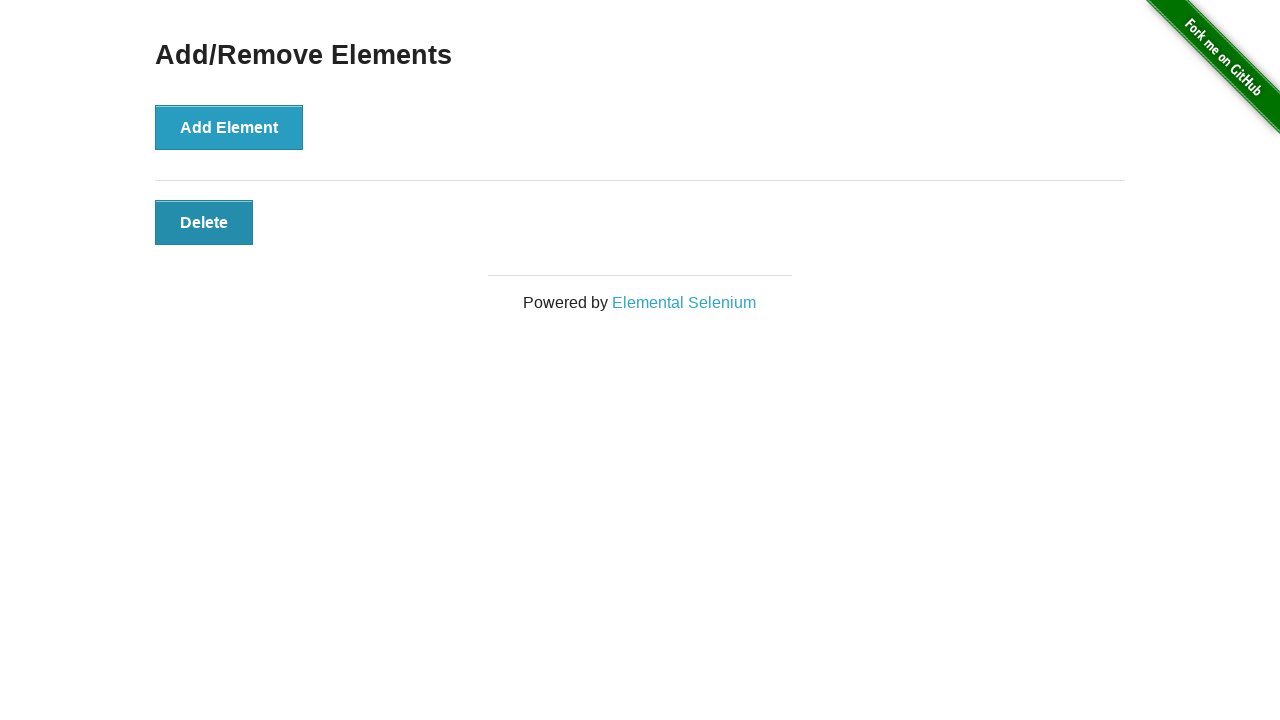

Verified that exactly one 'Delete' button remains
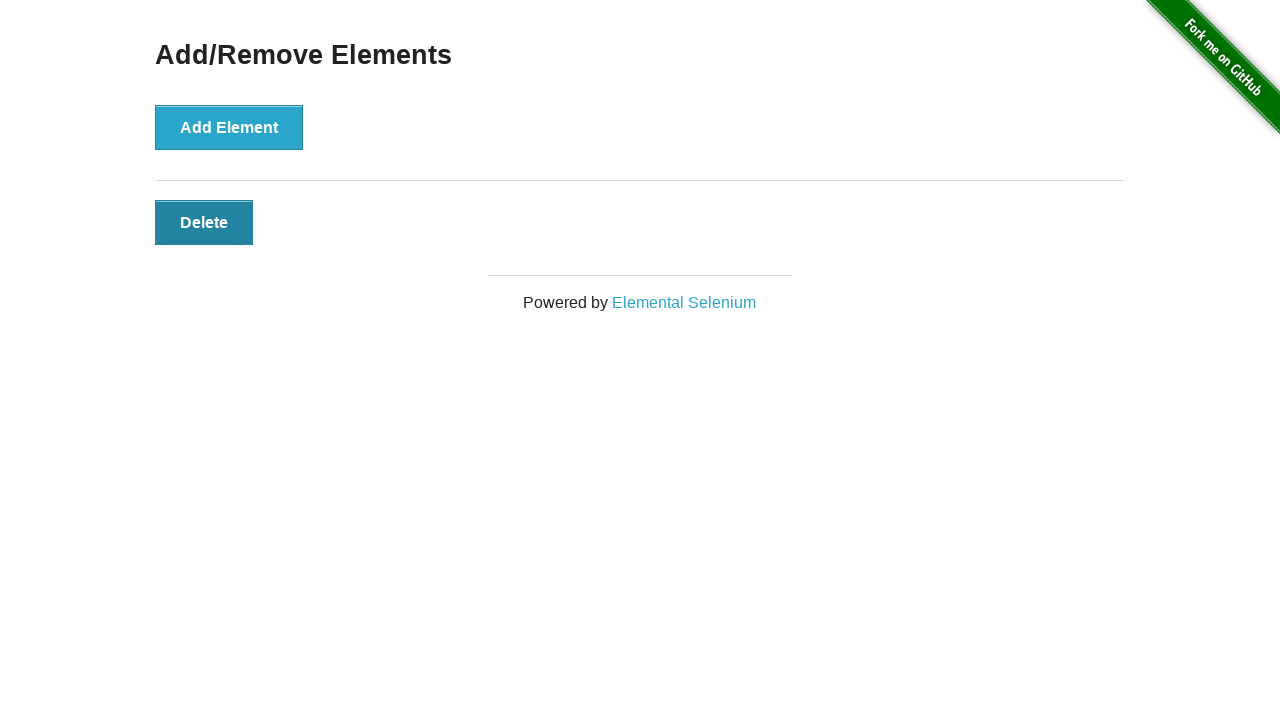

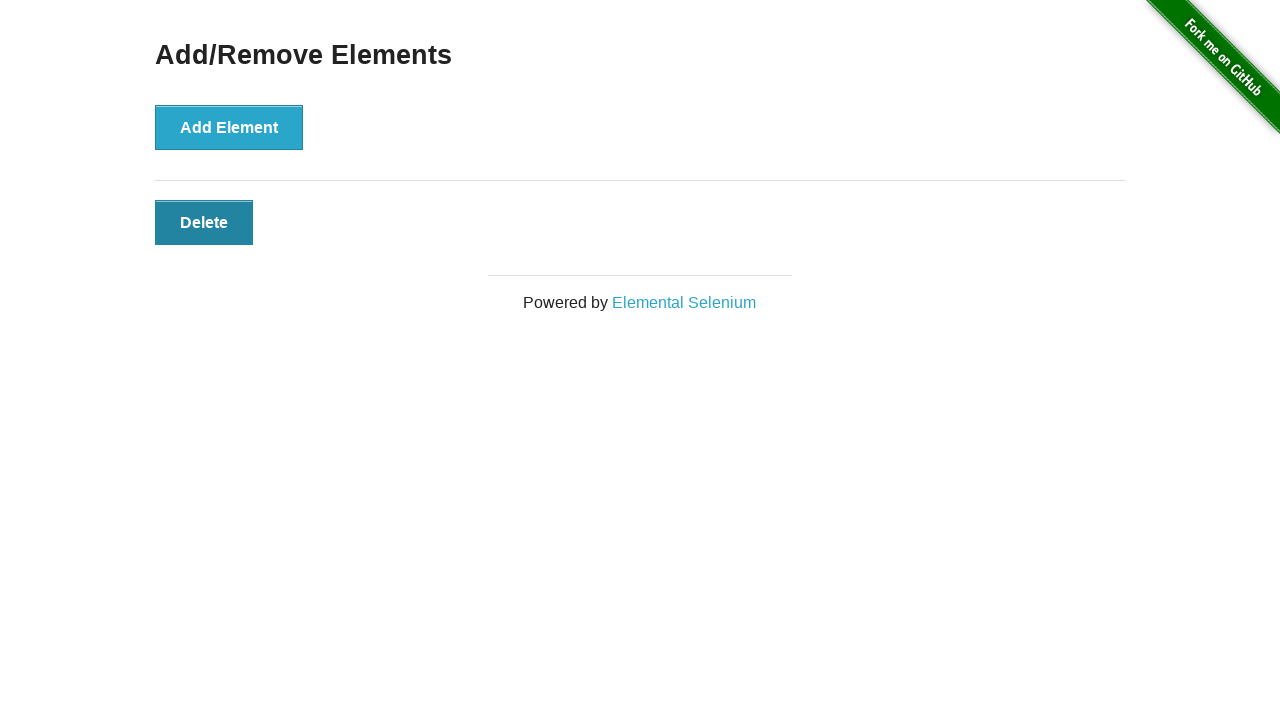